Selects an option from a dropdown menu

Starting URL: https://demoqa.com/select-menu

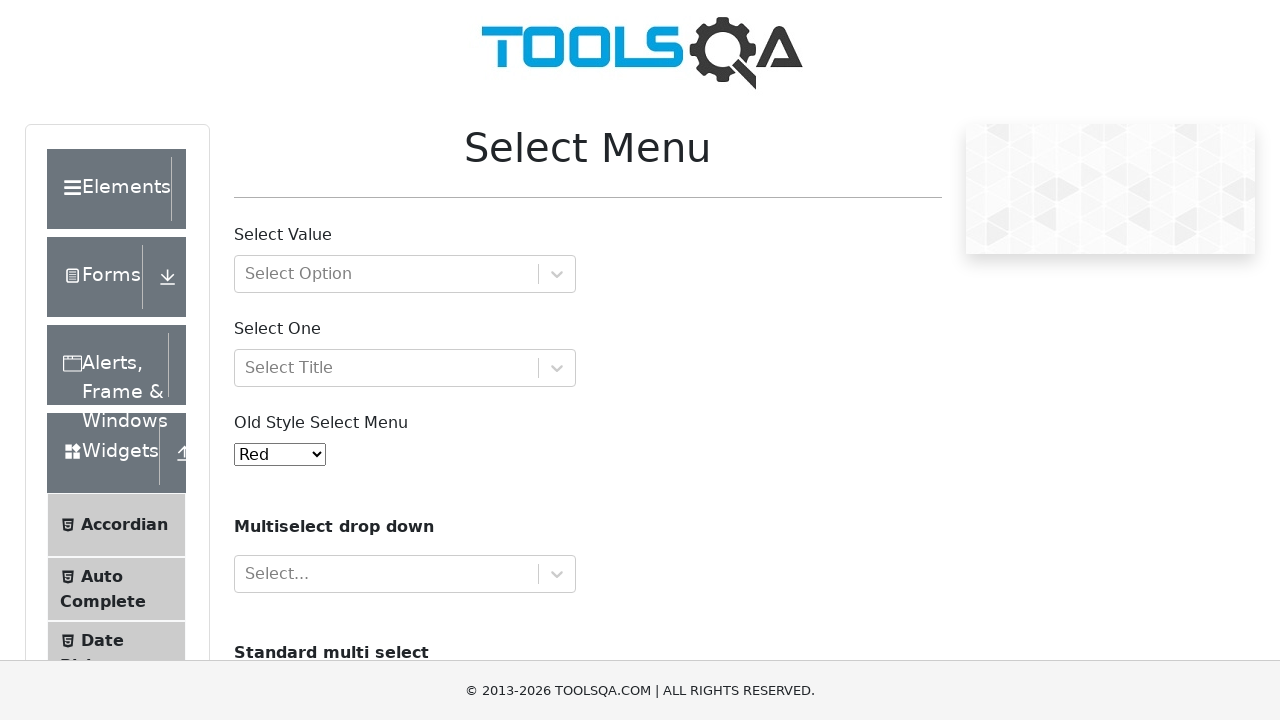

Navigated to Select Menu page
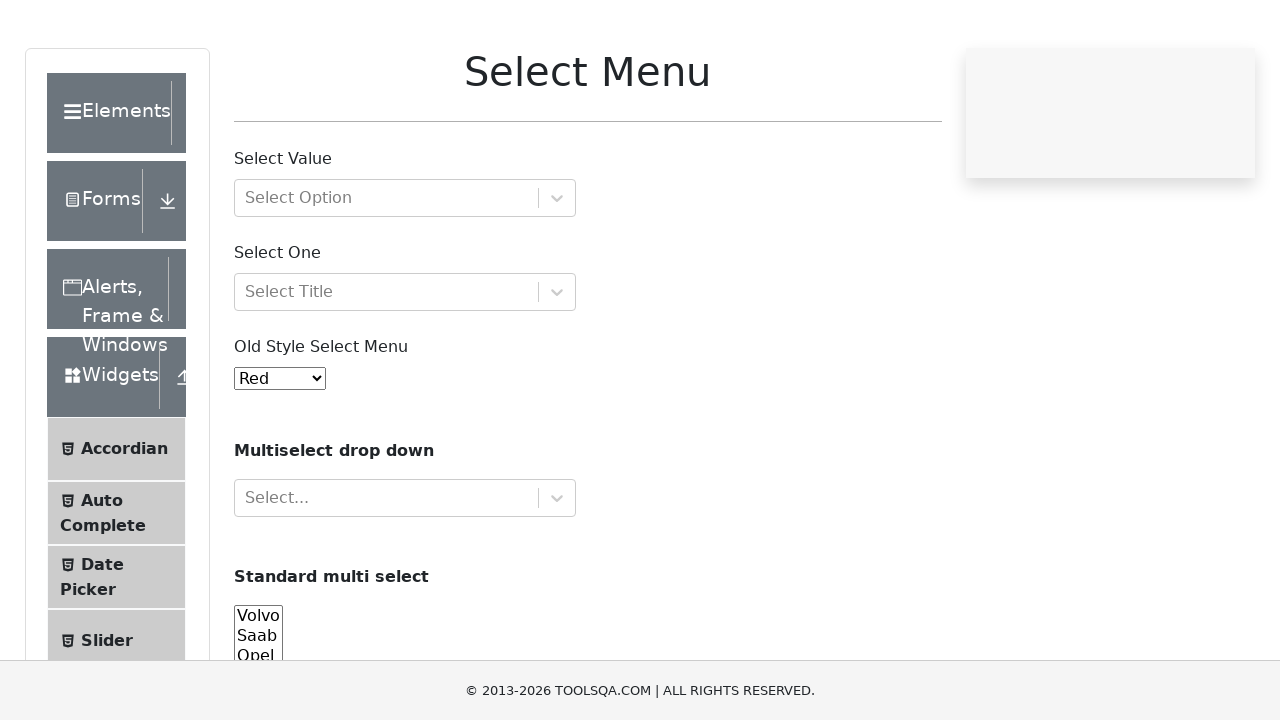

Selected 'Yellow' option from dropdown menu on #oldSelectMenu
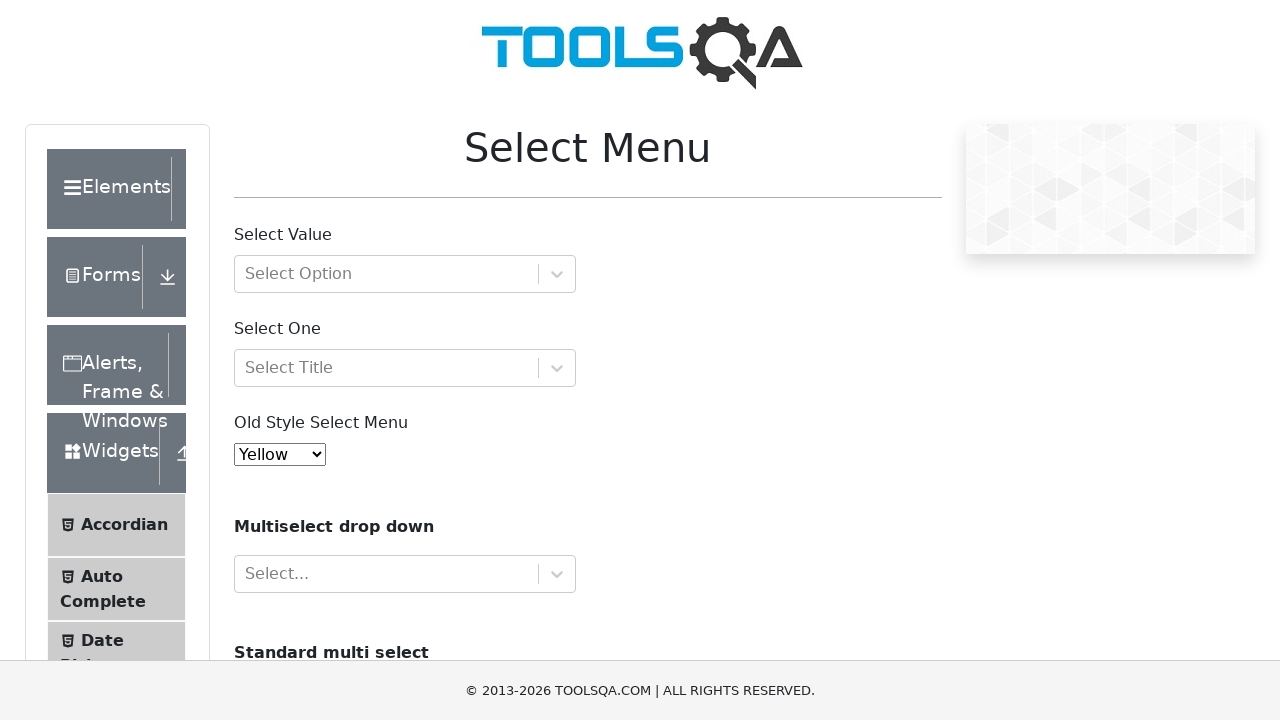

Waited 2 seconds for dropdown action to complete
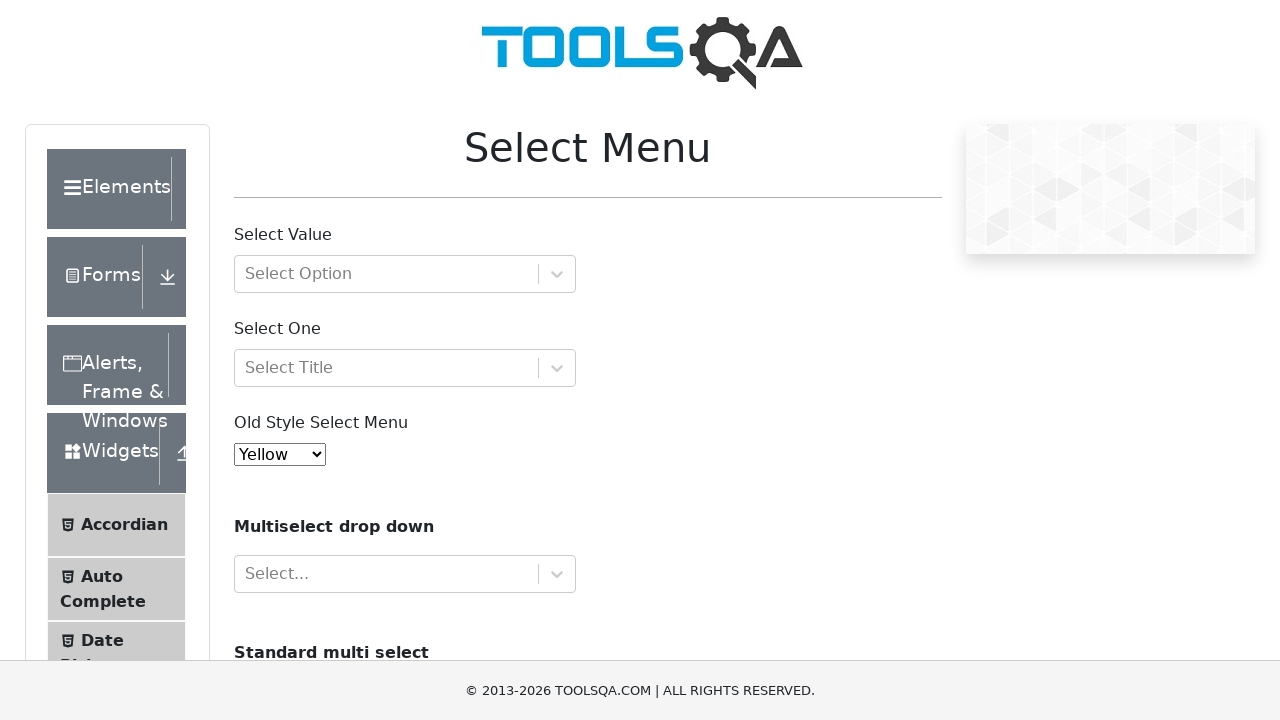

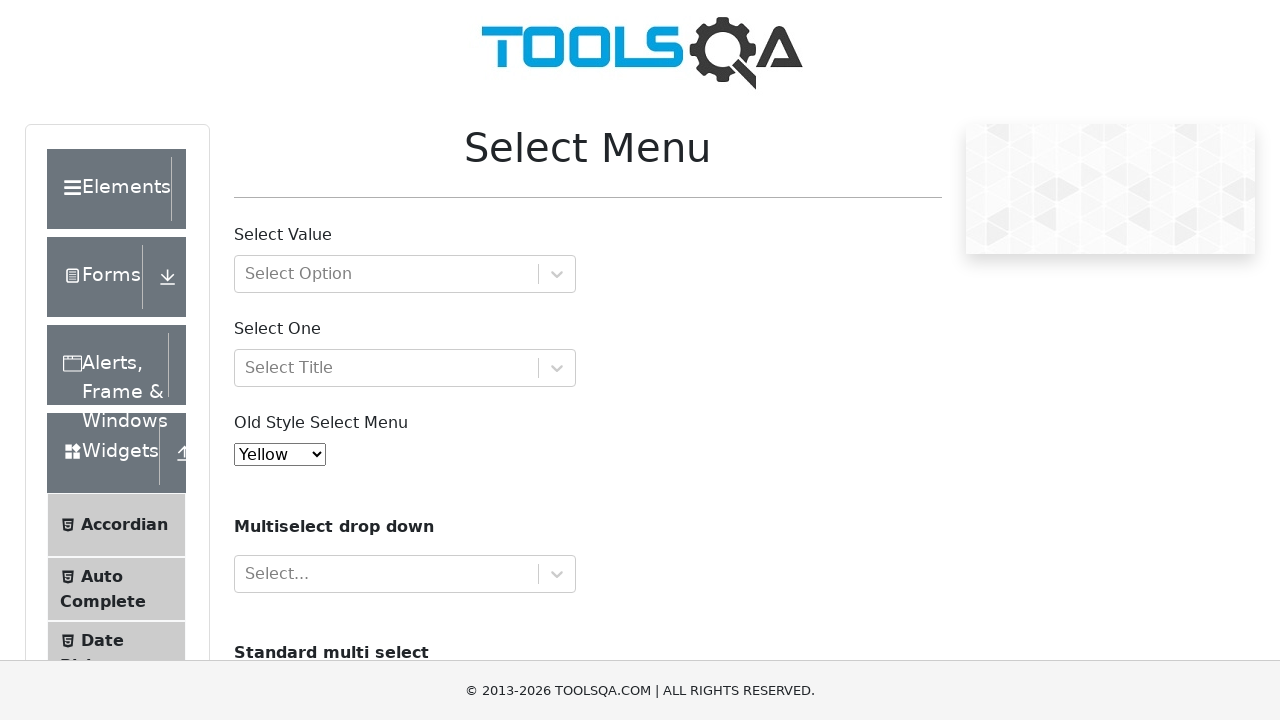